Tests that completed items are removed when clicking the Clear completed button

Starting URL: https://demo.playwright.dev/todomvc

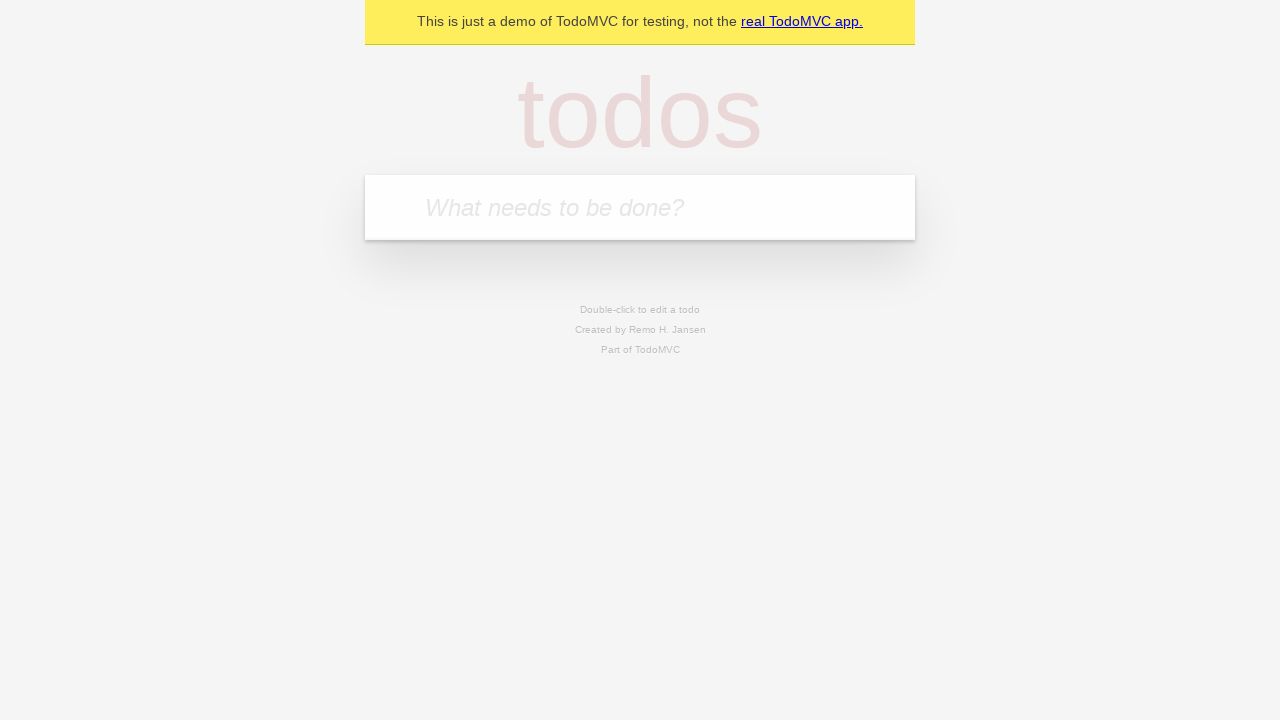

Filled todo input with 'buy some cheese' on internal:attr=[placeholder="What needs to be done?"i]
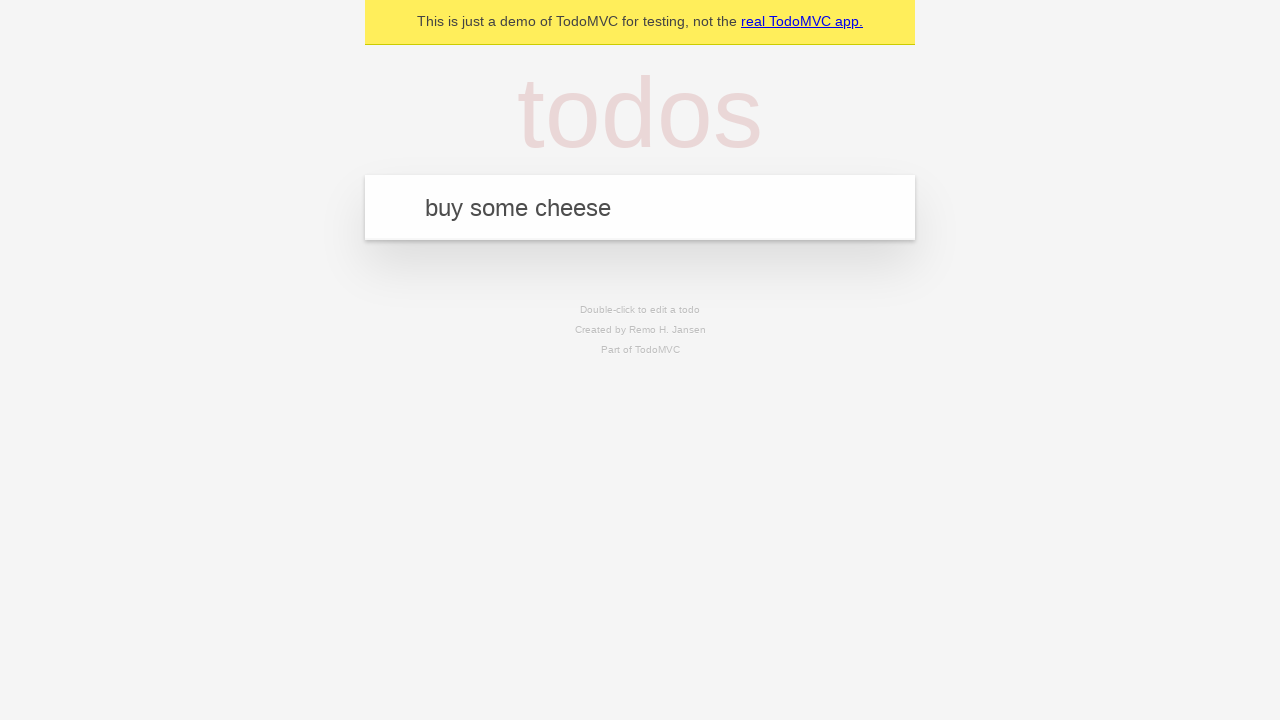

Pressed Enter to add first todo on internal:attr=[placeholder="What needs to be done?"i]
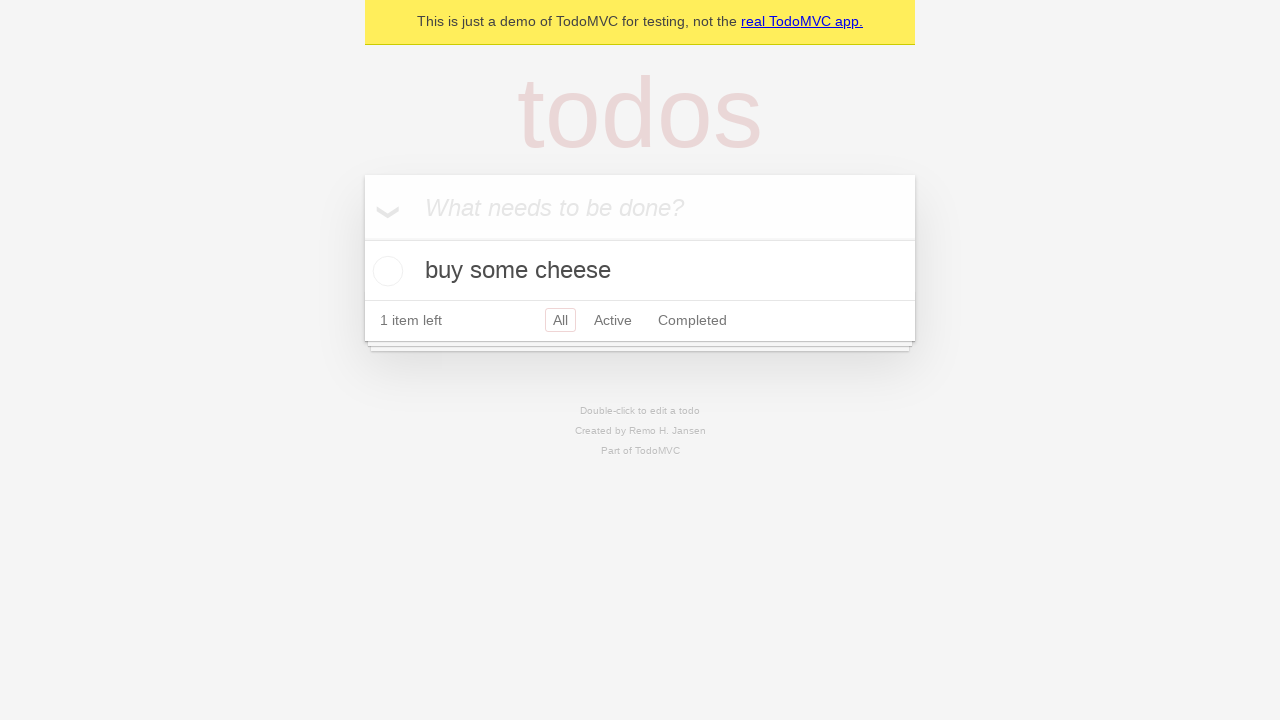

Filled todo input with 'feed the cat' on internal:attr=[placeholder="What needs to be done?"i]
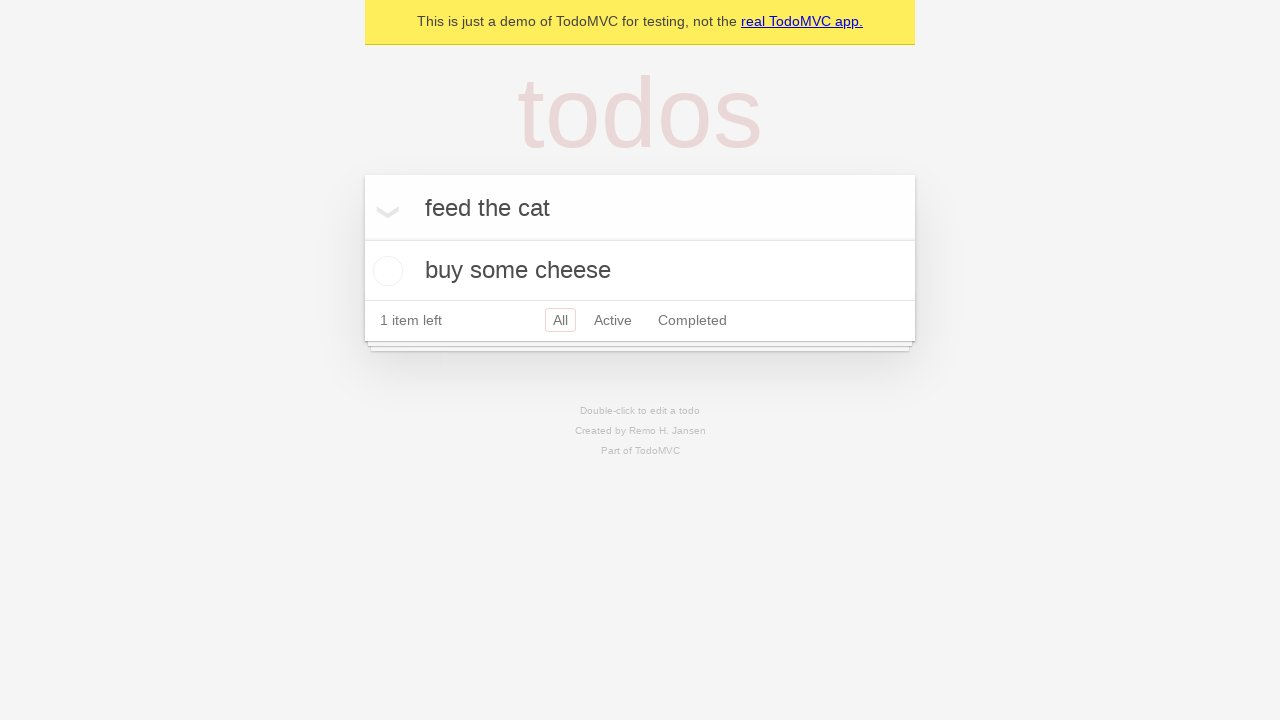

Pressed Enter to add second todo on internal:attr=[placeholder="What needs to be done?"i]
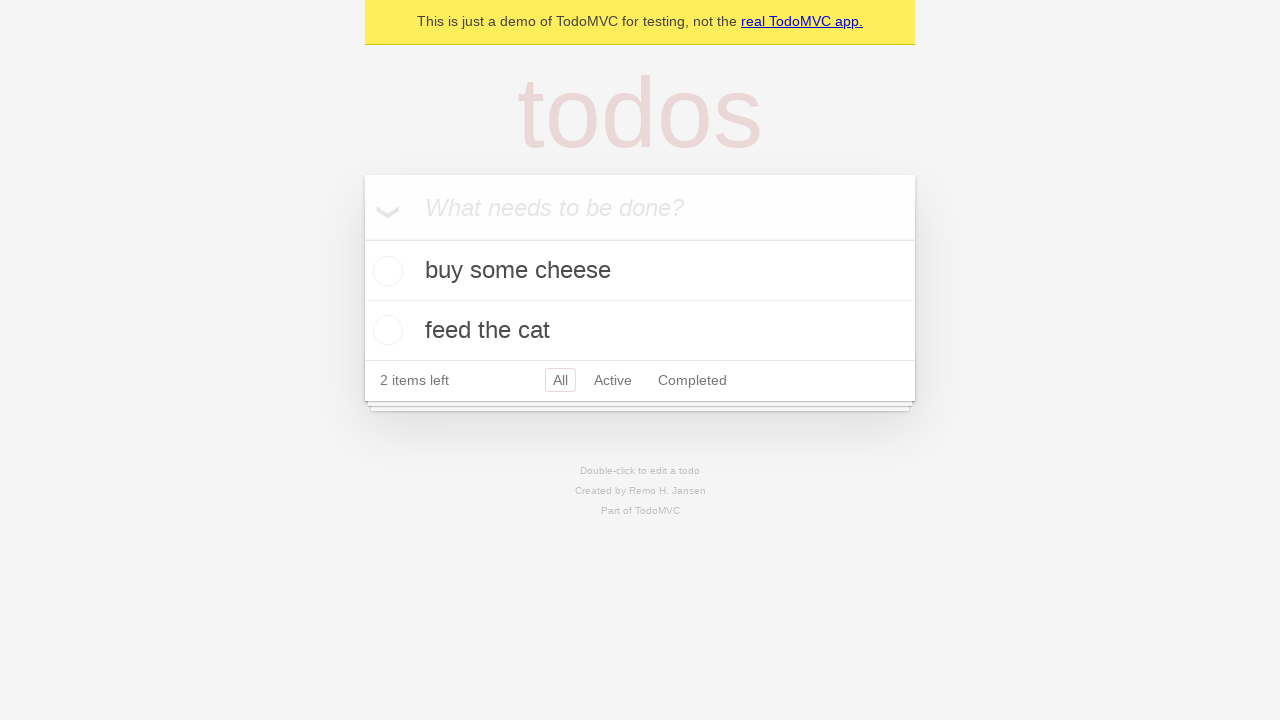

Filled todo input with 'book a doctors appointment' on internal:attr=[placeholder="What needs to be done?"i]
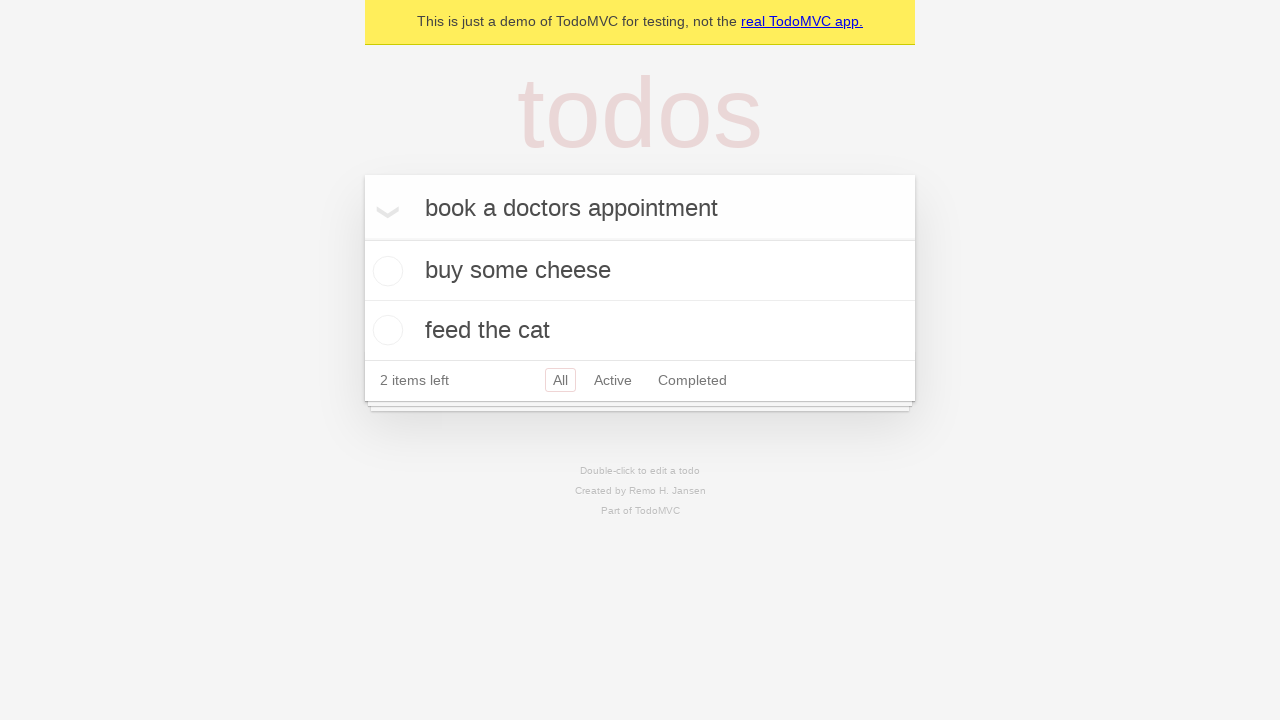

Pressed Enter to add third todo on internal:attr=[placeholder="What needs to be done?"i]
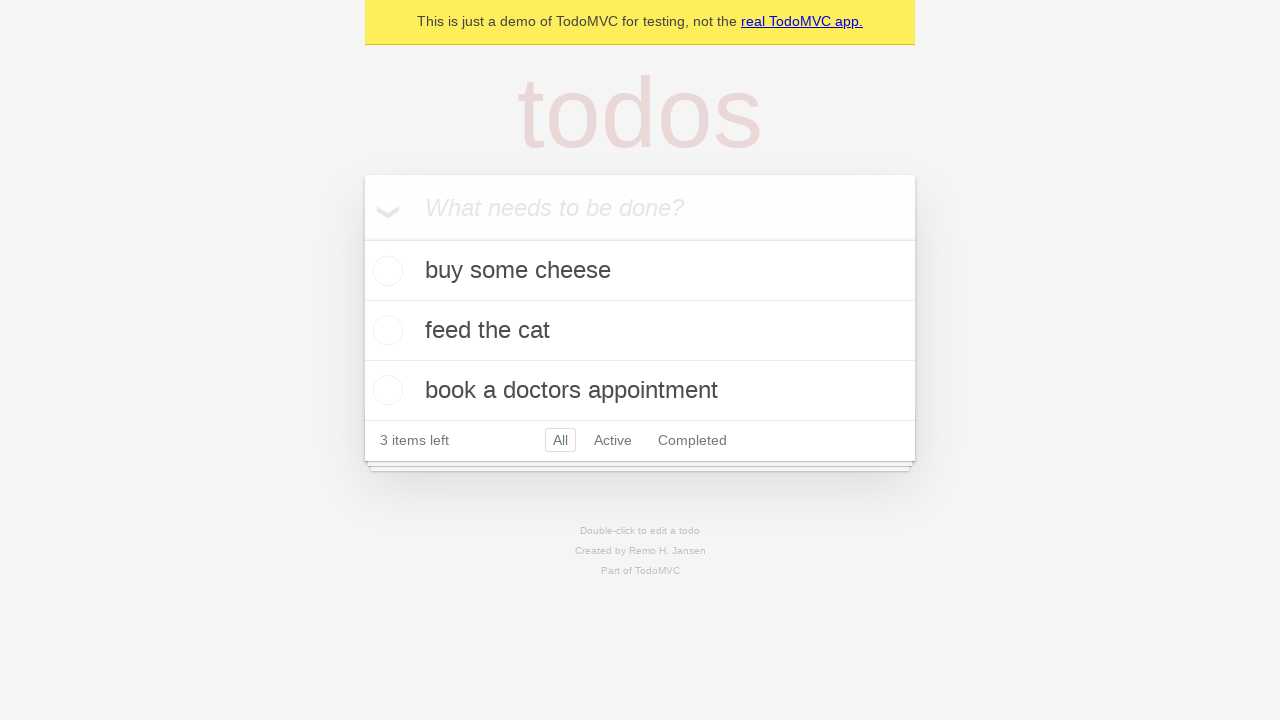

Waited for all 3 todos to appear
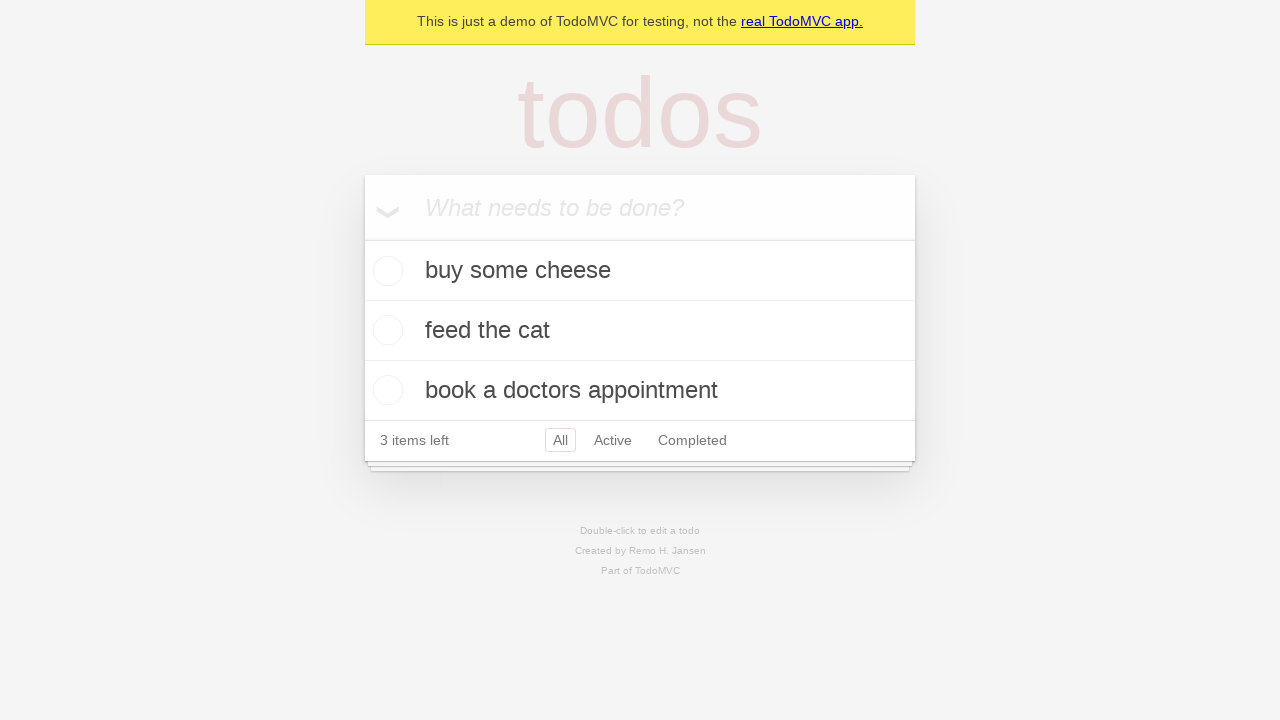

Checked the second todo item 'feed the cat' at (385, 330) on internal:testid=[data-testid="todo-item"s] >> nth=1 >> internal:role=checkbox
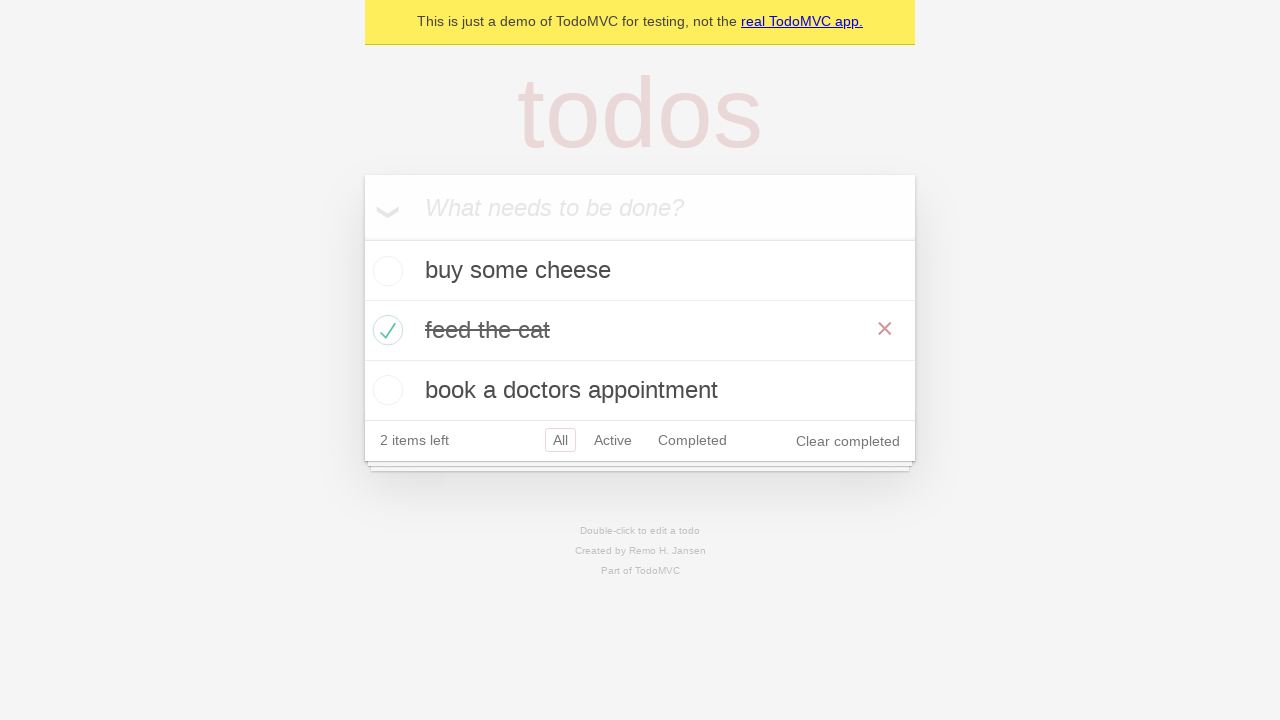

Clicked 'Clear completed' button at (848, 441) on internal:role=button[name="Clear completed"i]
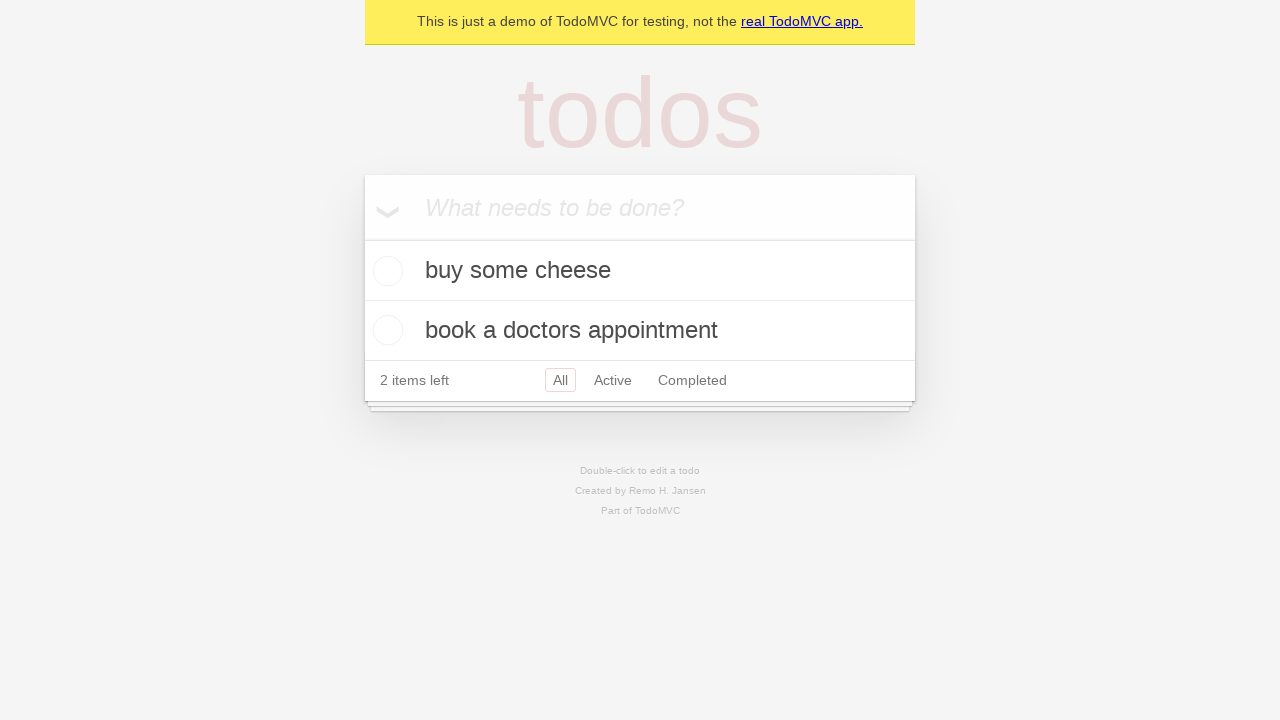

Verified completed todo was removed, 2 todos remain
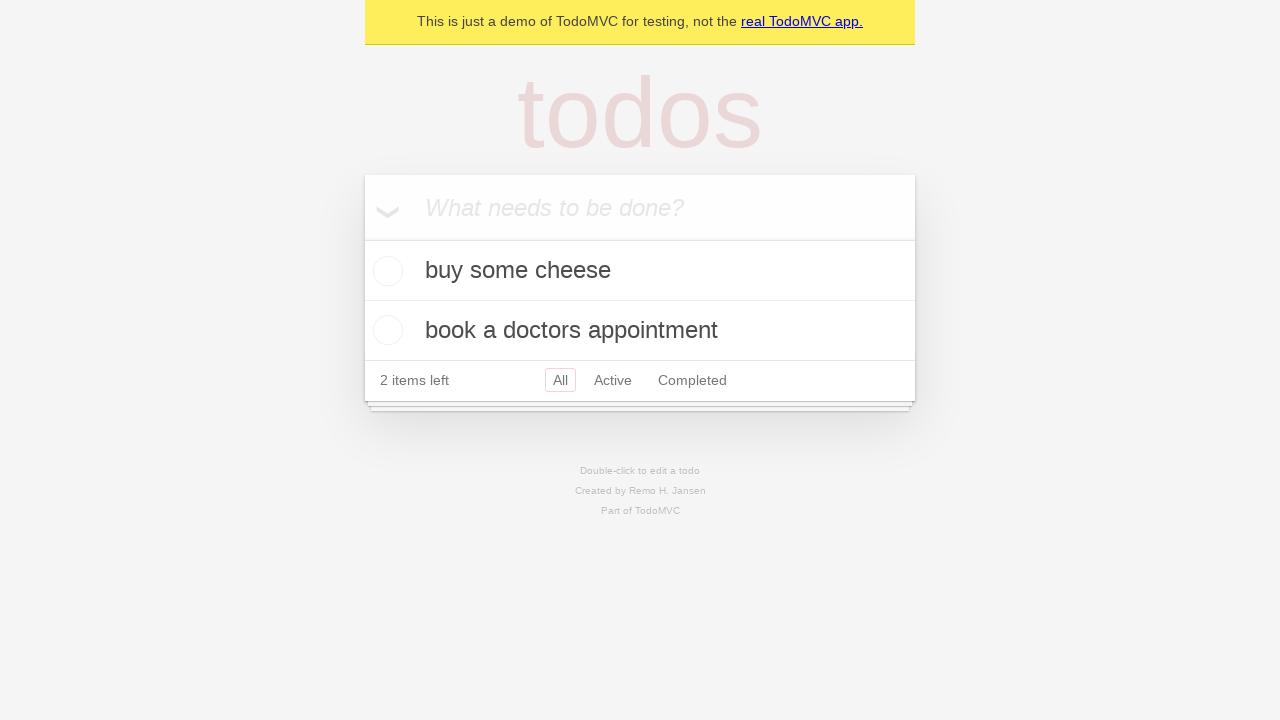

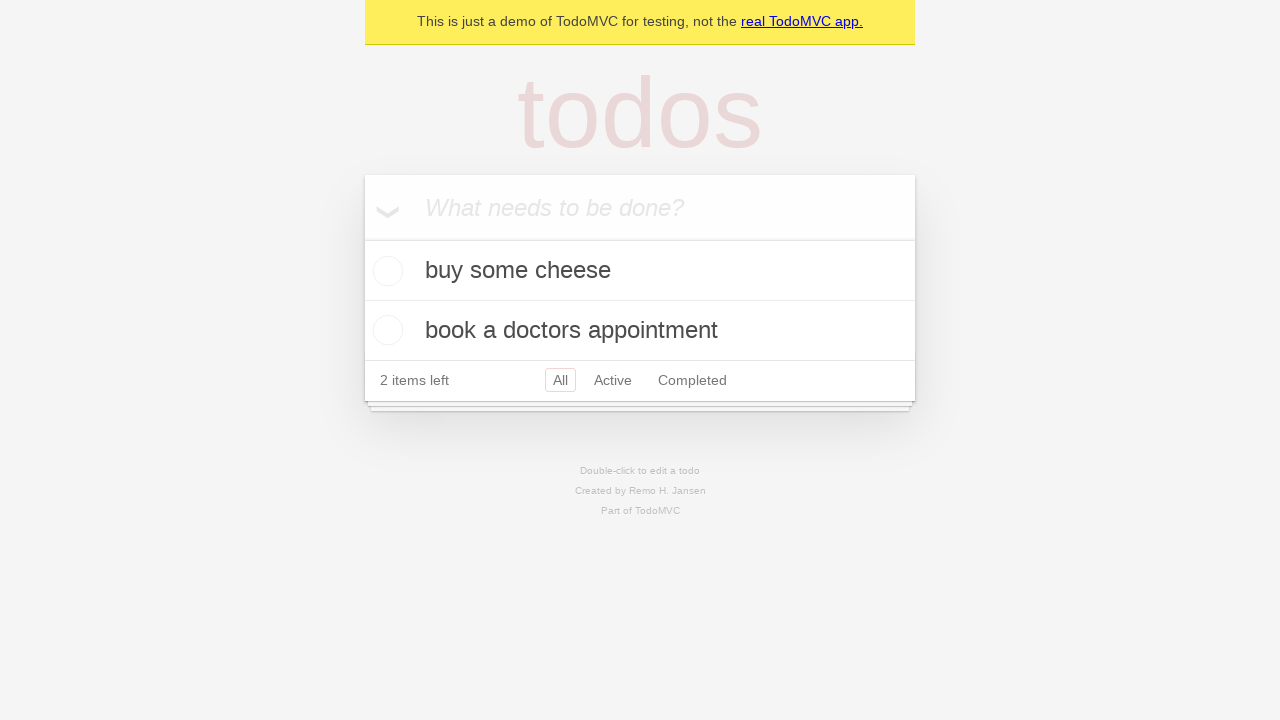